Navigates to the QKart frontend application and waits for the page to load completely.

Starting URL: https://crio-qkart-frontend-qa.vercel.app/

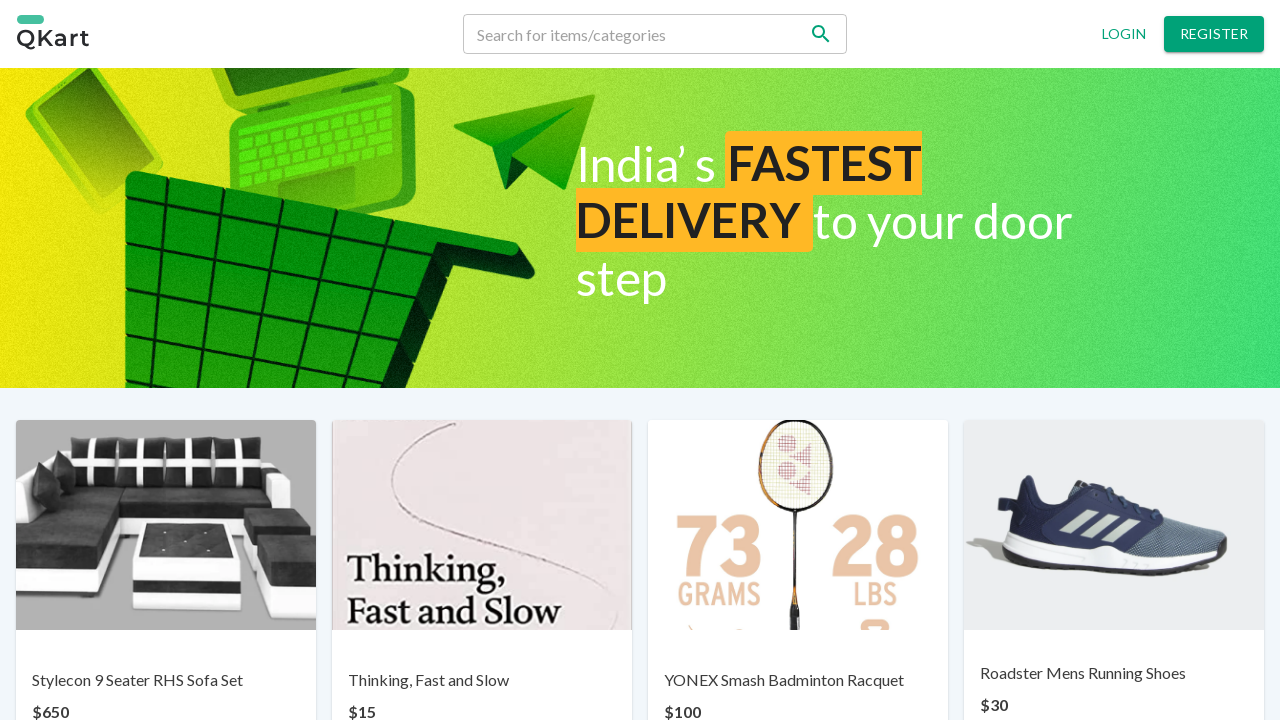

Navigated to QKart frontend application
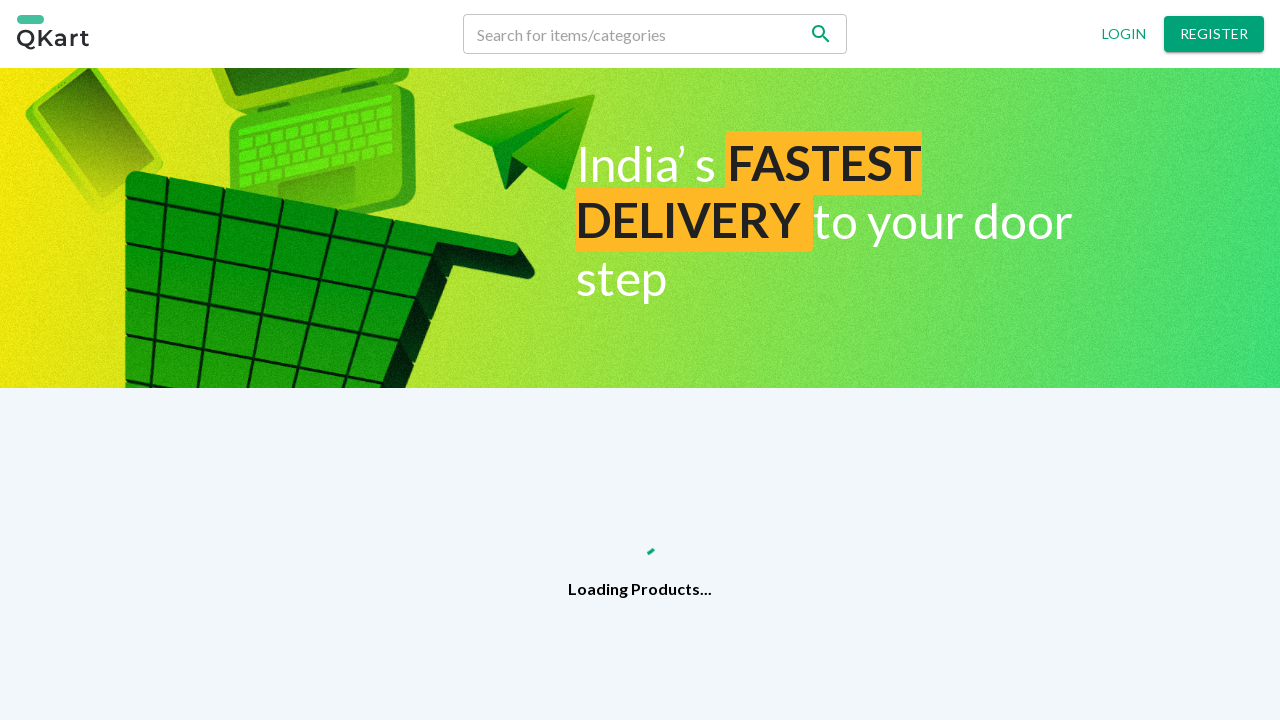

Waited for page to reach networkidle state
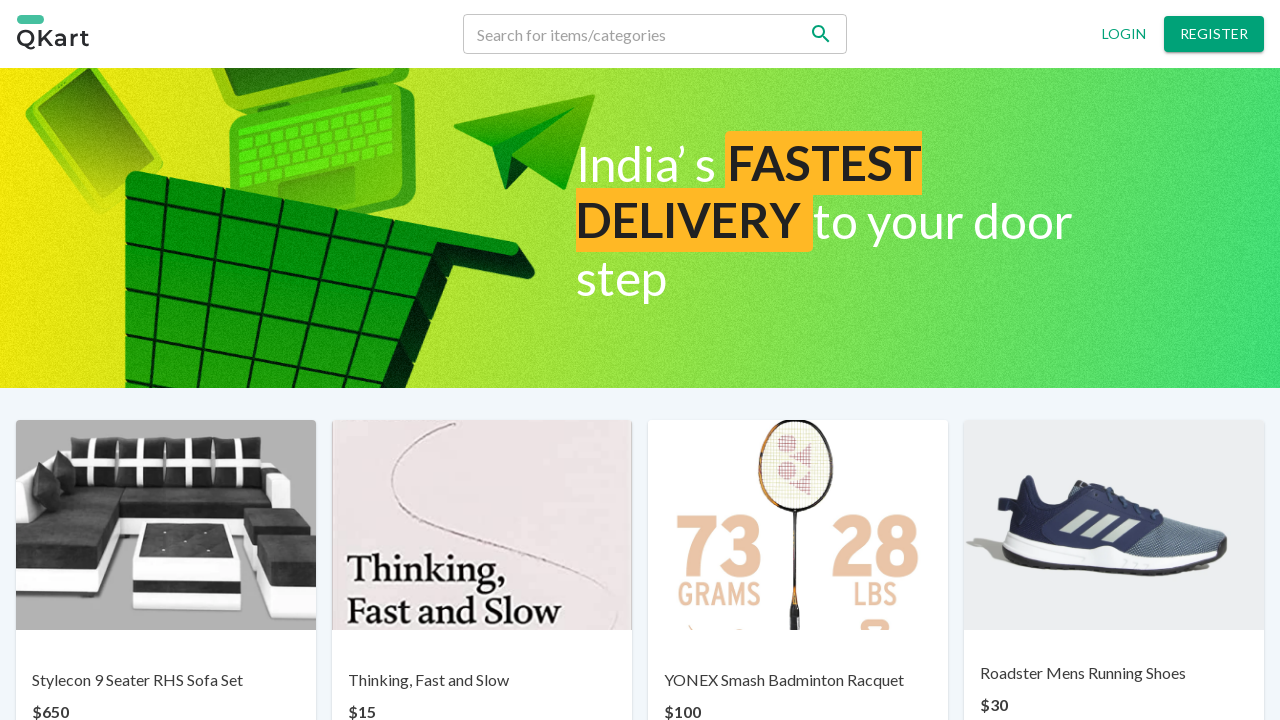

Verified page loaded by detecting input element
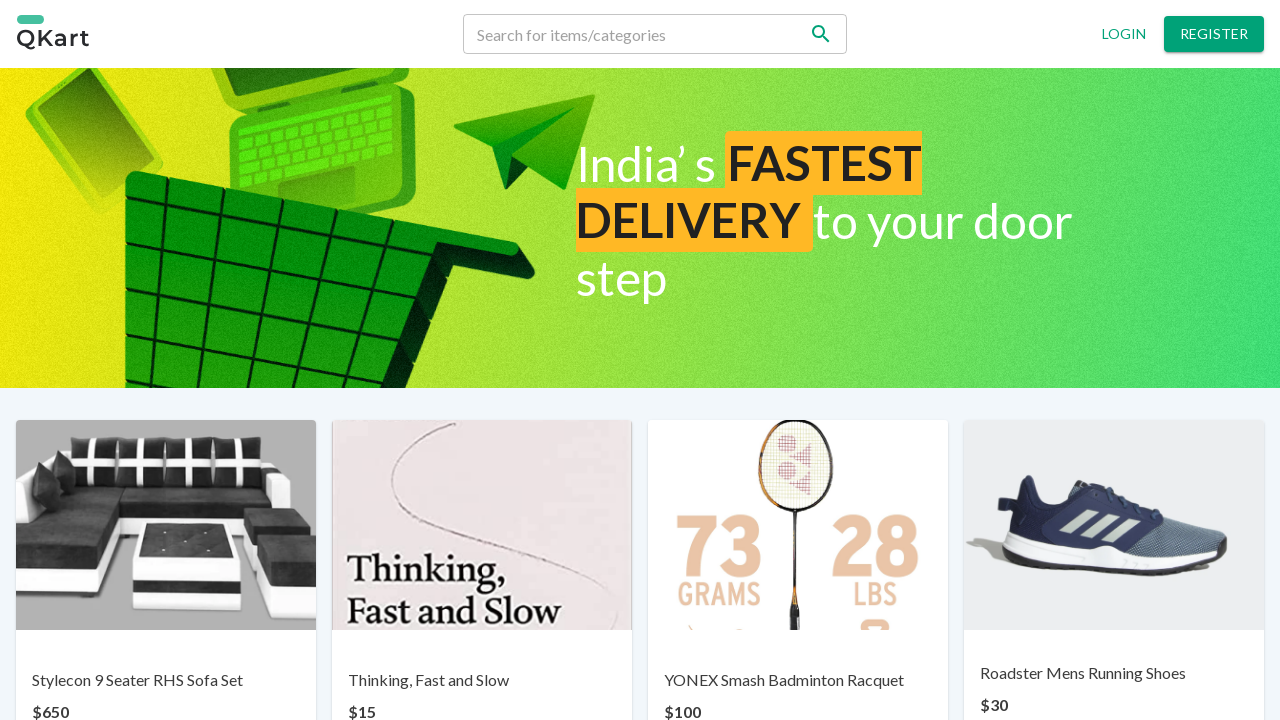

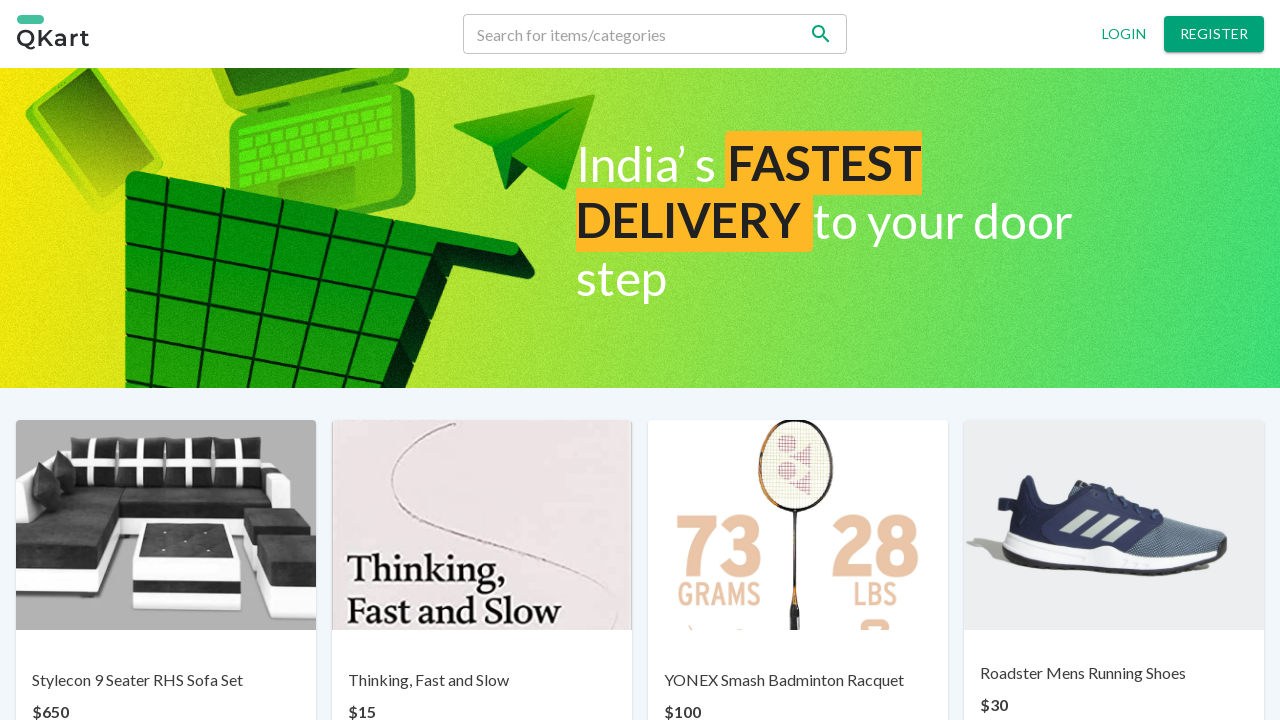